Tests file download functionality by clicking a download link within an iframe on W3Schools tryit editor

Starting URL: https://www.w3schools.com/tags/tryit.asp?filename=tryhtml5_a_download

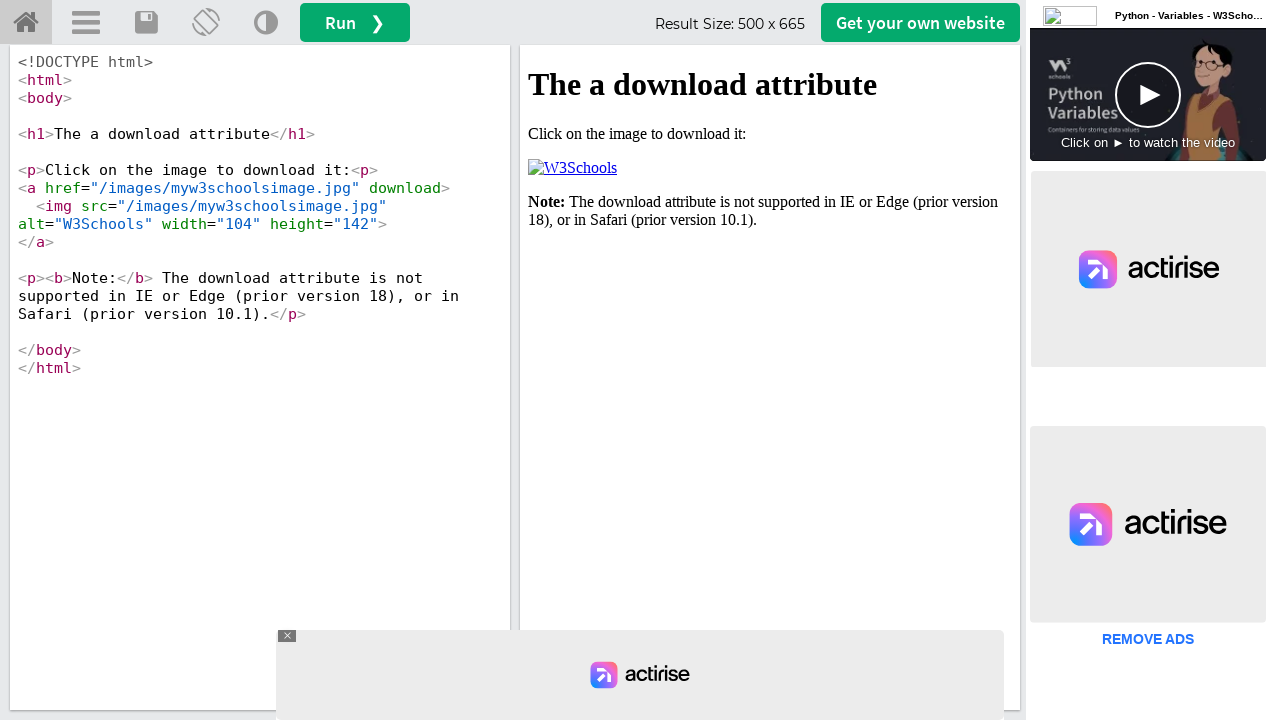

Located iframe#iframeResult containing the download example
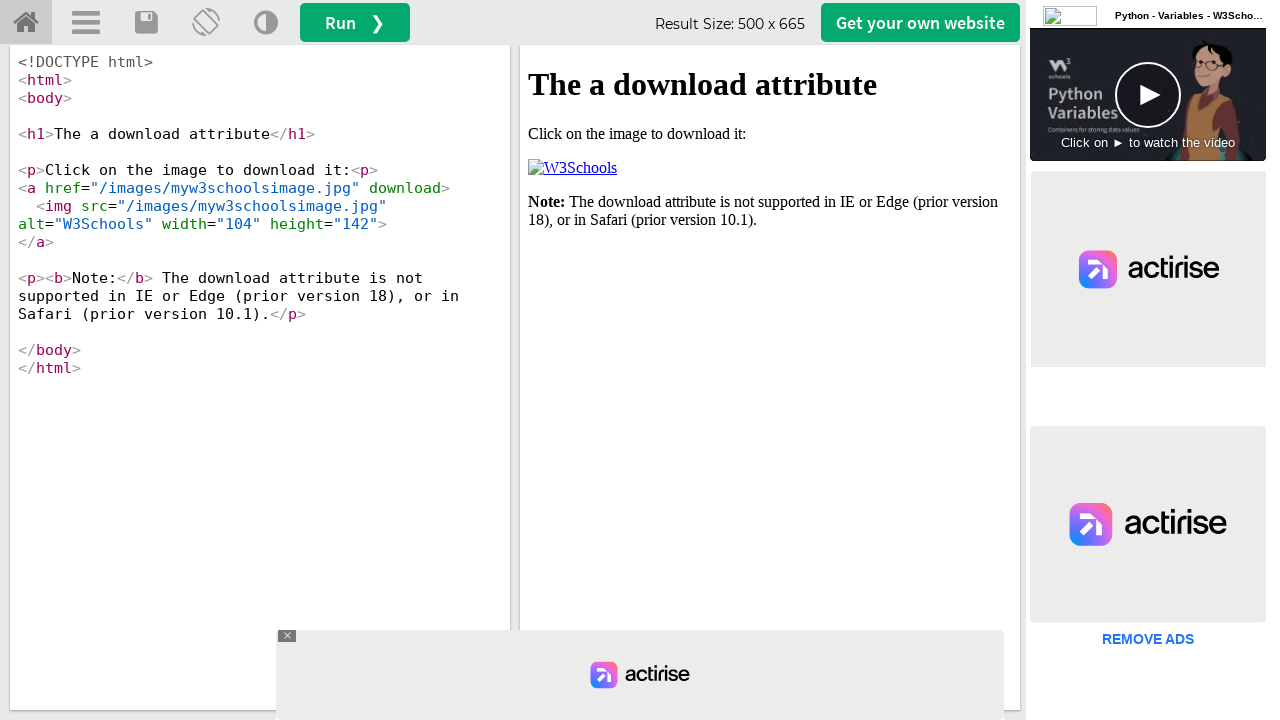

Clicked the download link within the iframe at (572, 168) on iframe#iframeResult >> internal:control=enter-frame >> xpath=/html/body/p[2]/a
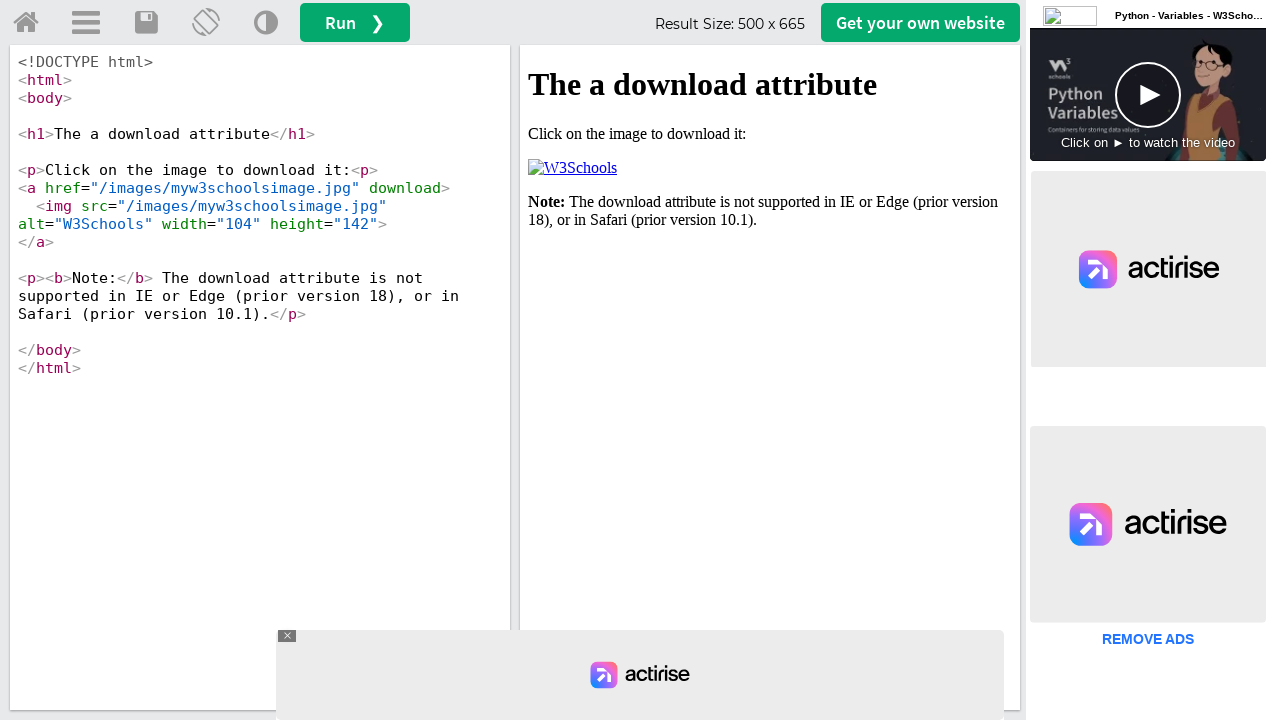

Waited 2 seconds for download to initiate
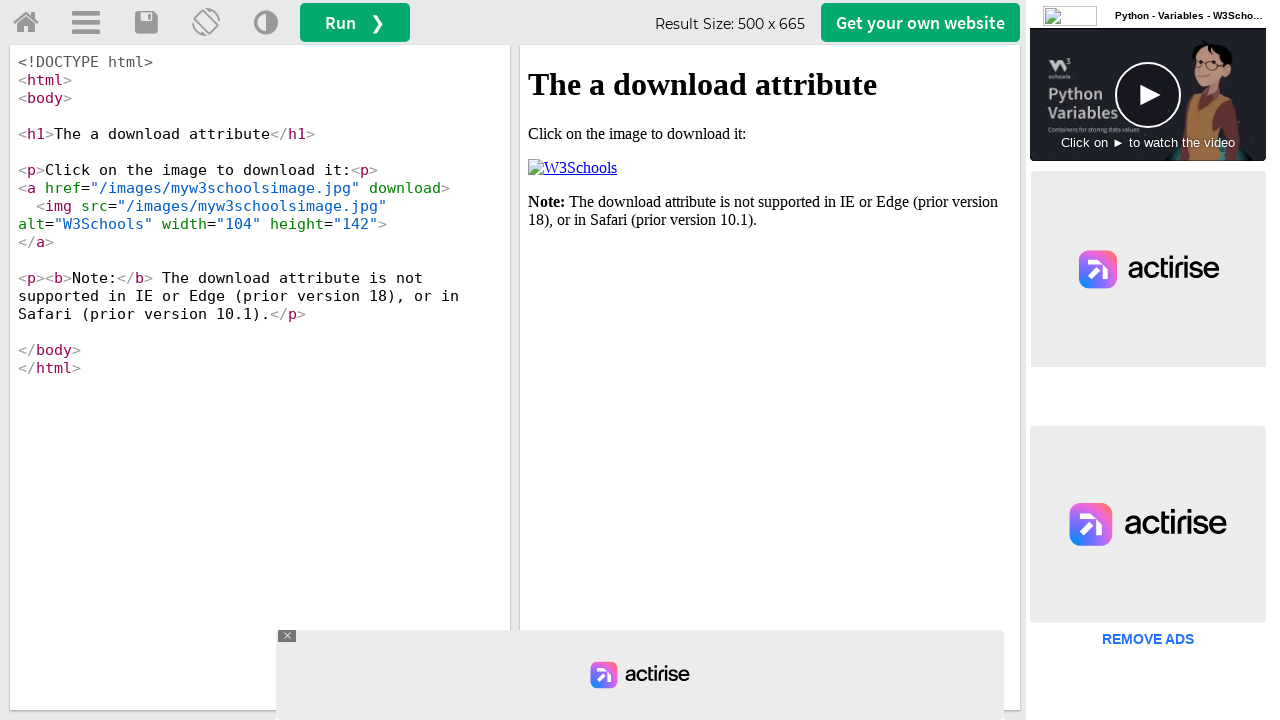

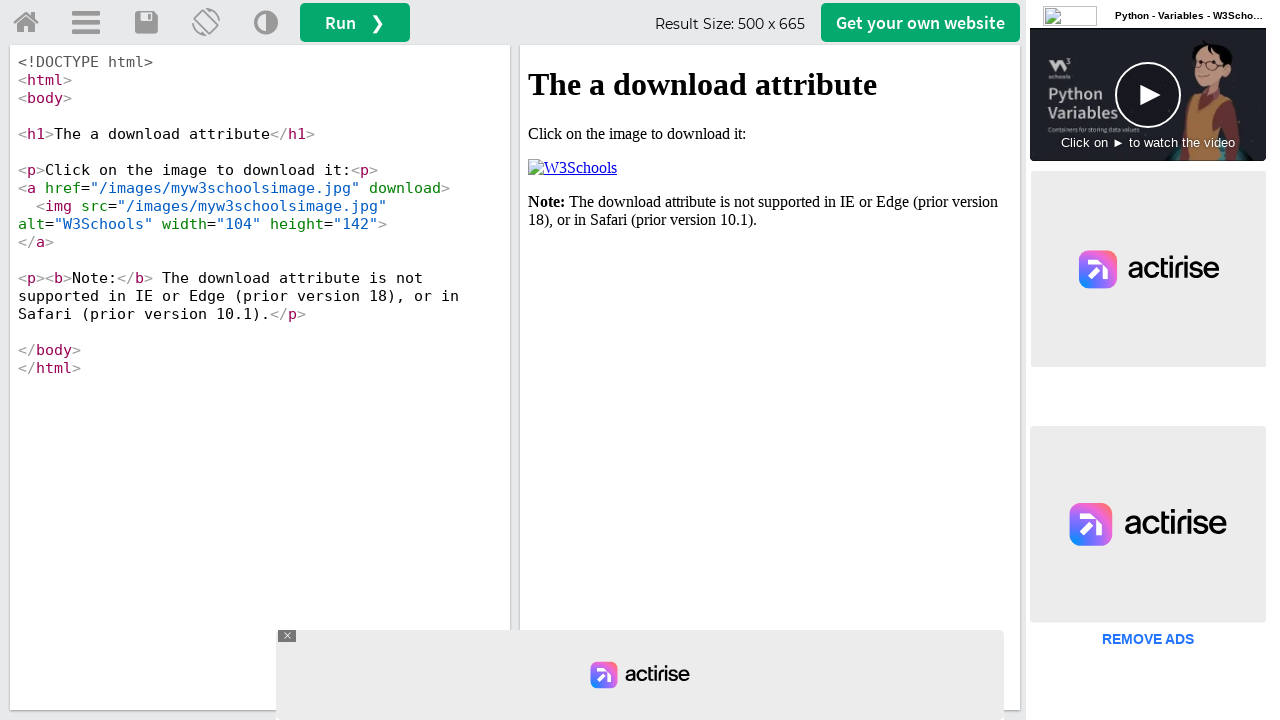